Tests dropdown selection functionality by selecting a province from a dropdown and verifying the selection, also checks if dropdown is single-select and verifies certain options exist

Starting URL: https://egov.danang.gov.vn/reg

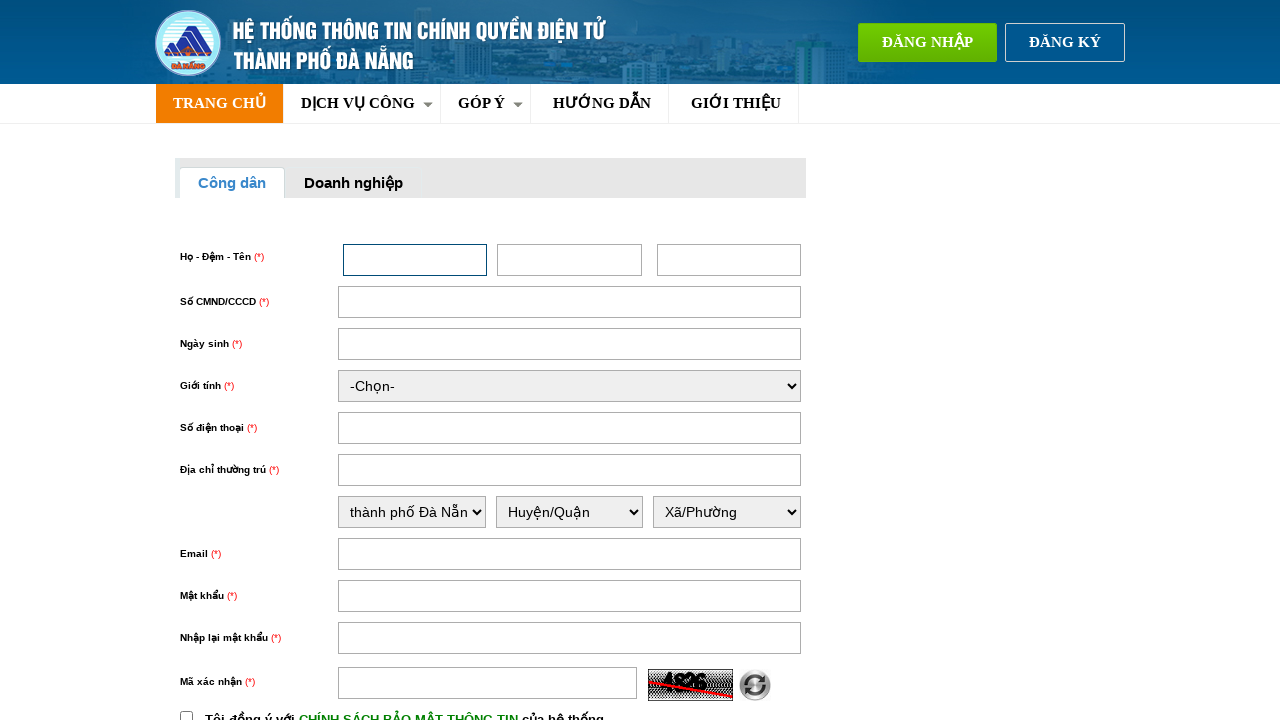

Selected 'tỉnh Bình Thuận' from province dropdown on select#thuongtru_tinhthanh
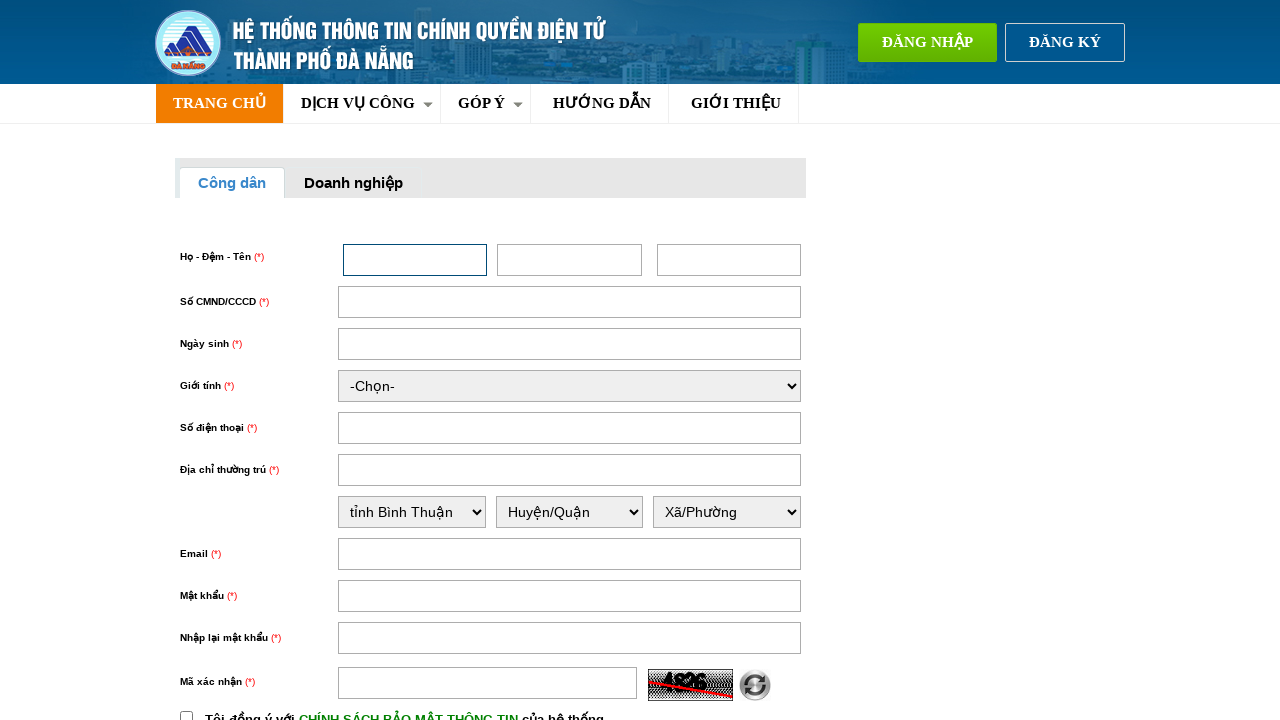

Retrieved selected value from province dropdown
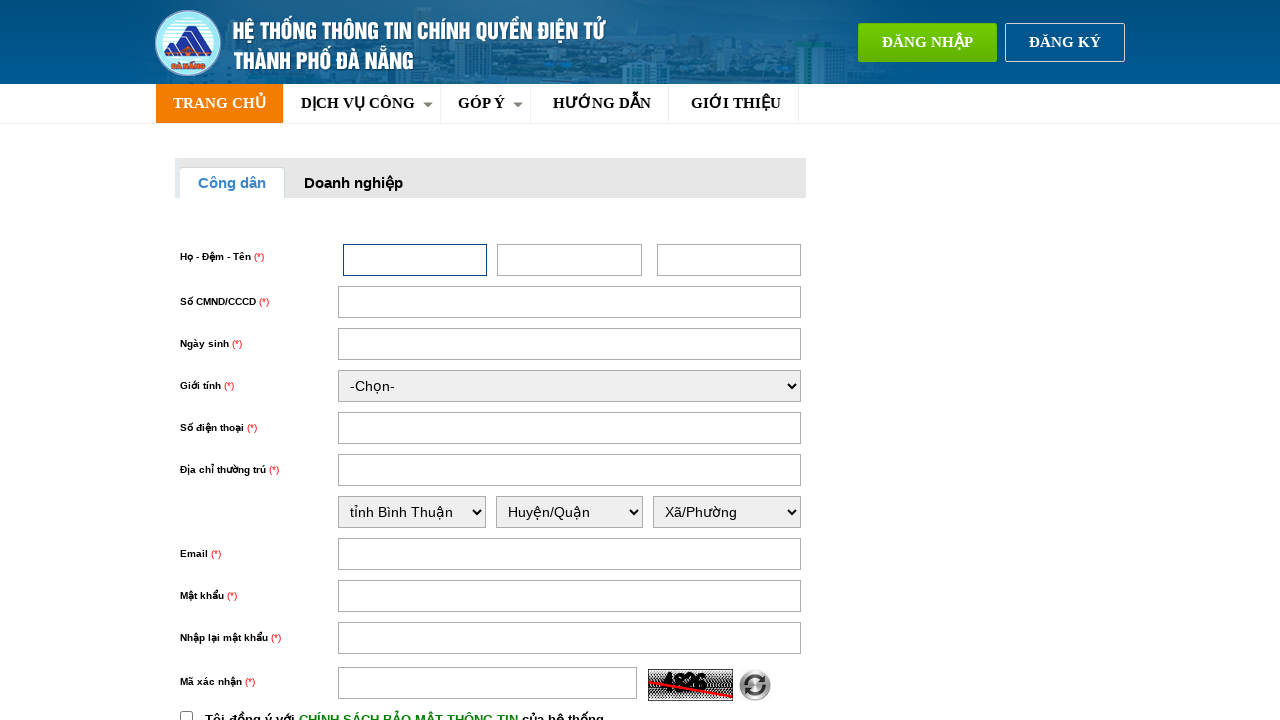

Retrieved text content of selected option
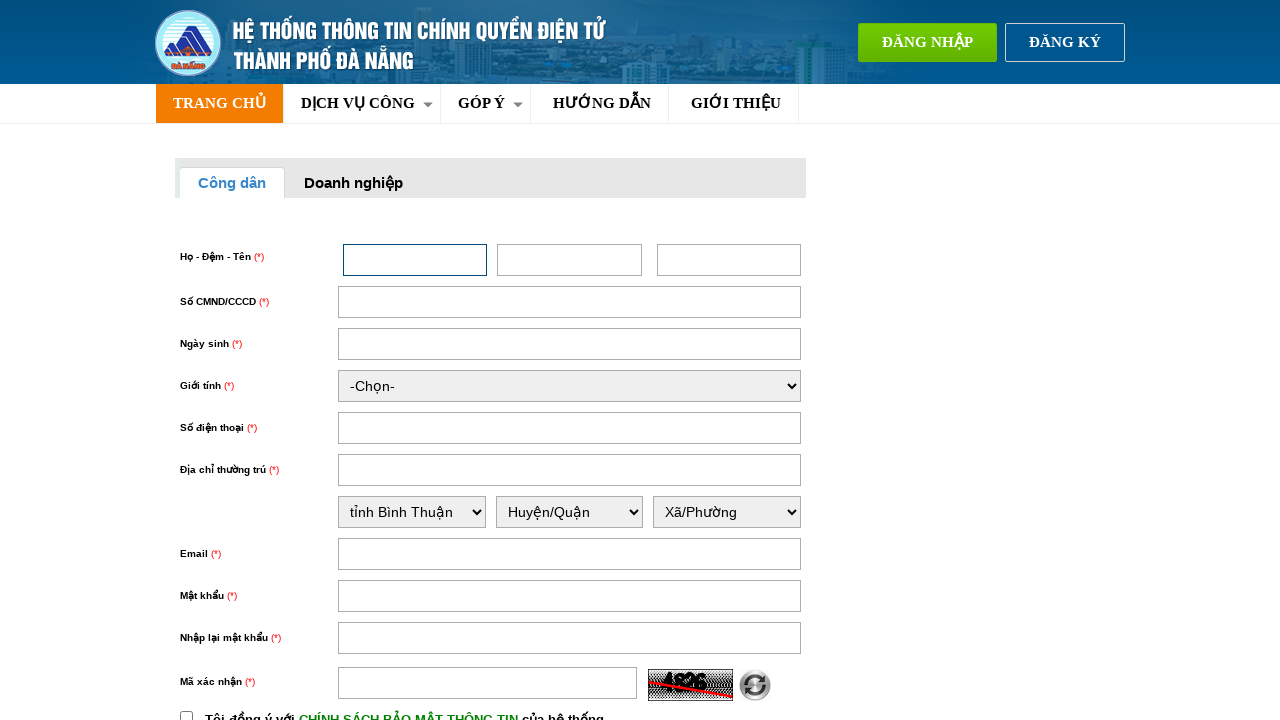

Verified that 'tỉnh Bình Thuận' is correctly selected
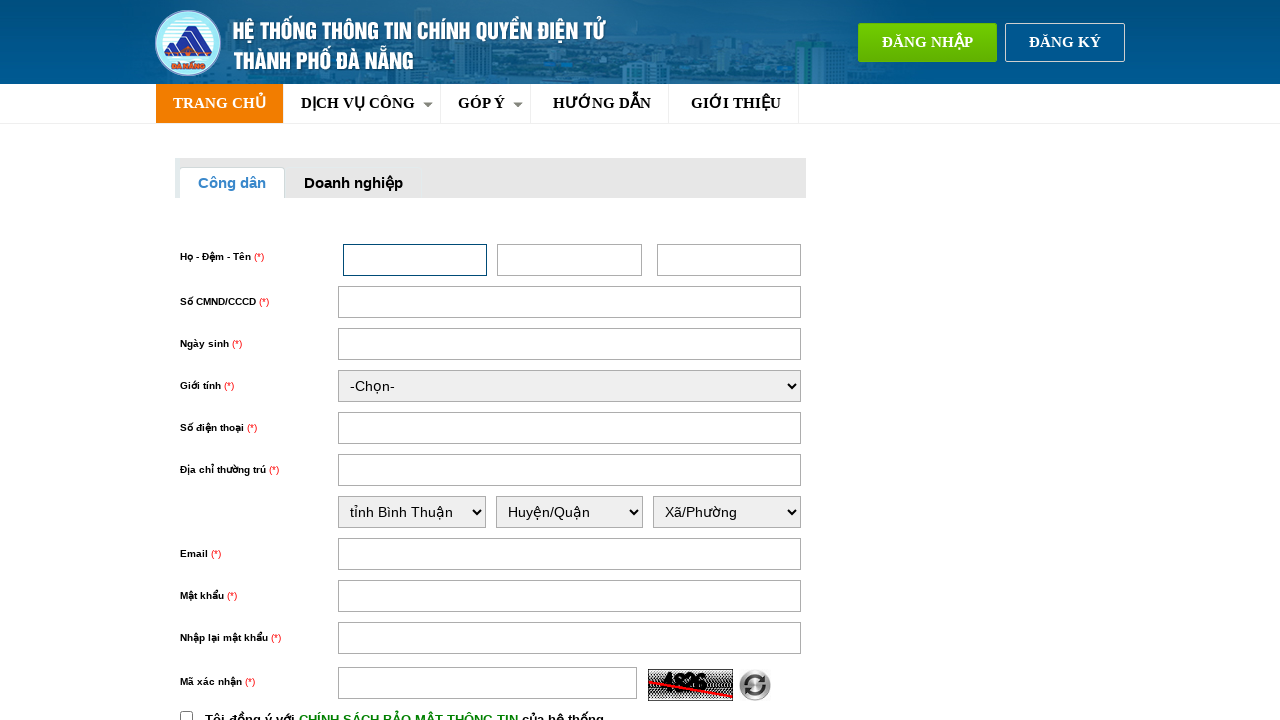

Retrieved all available options from province dropdown
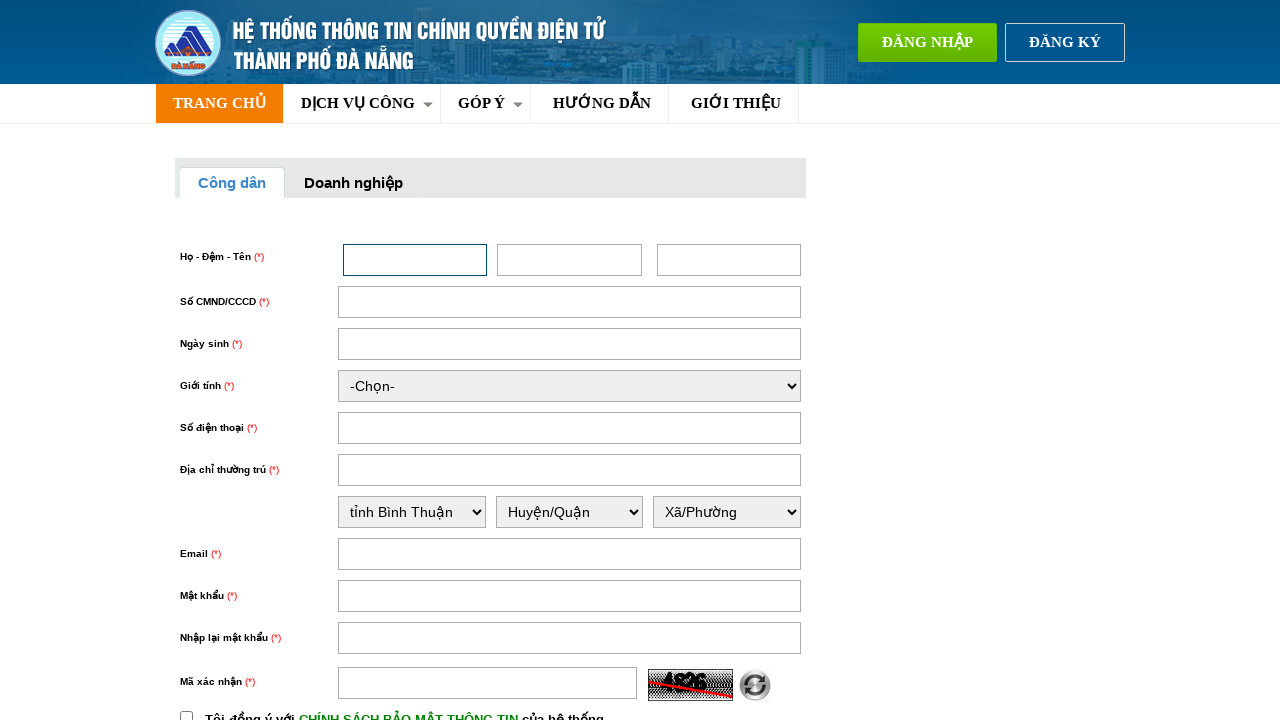

Verified that 'thành phố Hải Phòng' exists in dropdown options
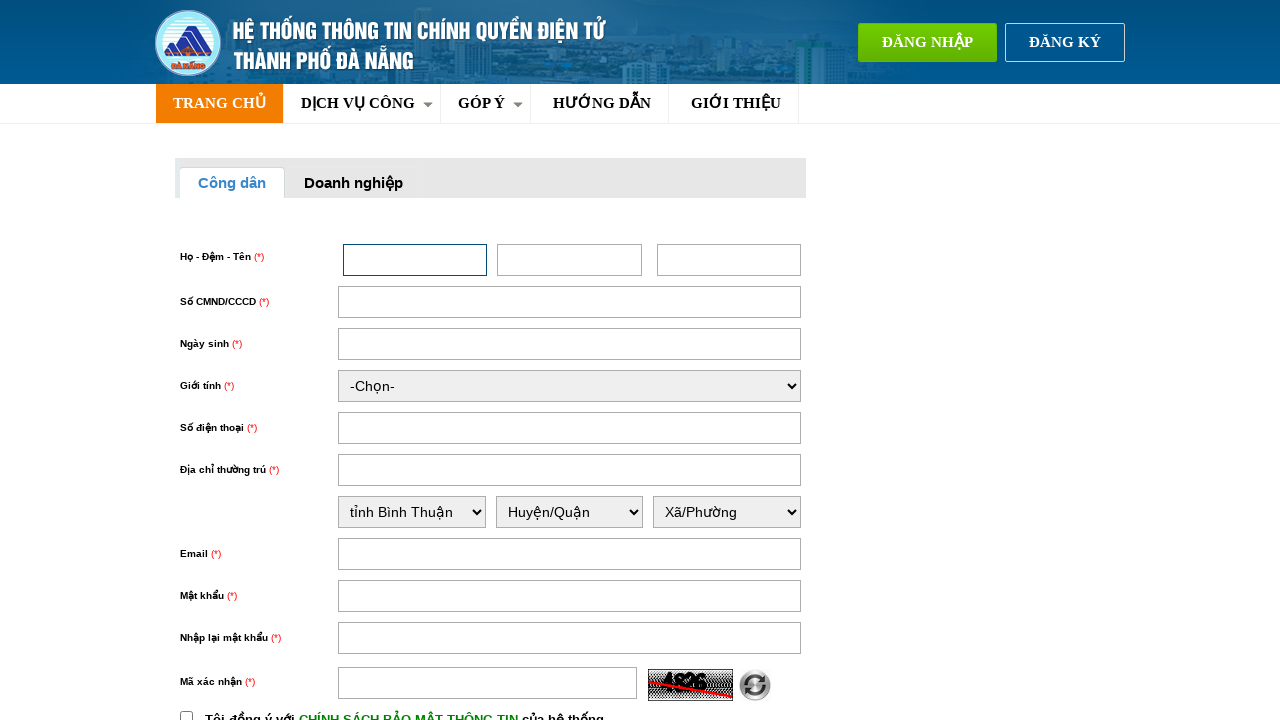

Verified that 'thành phố Đà Nẵng' exists in dropdown options
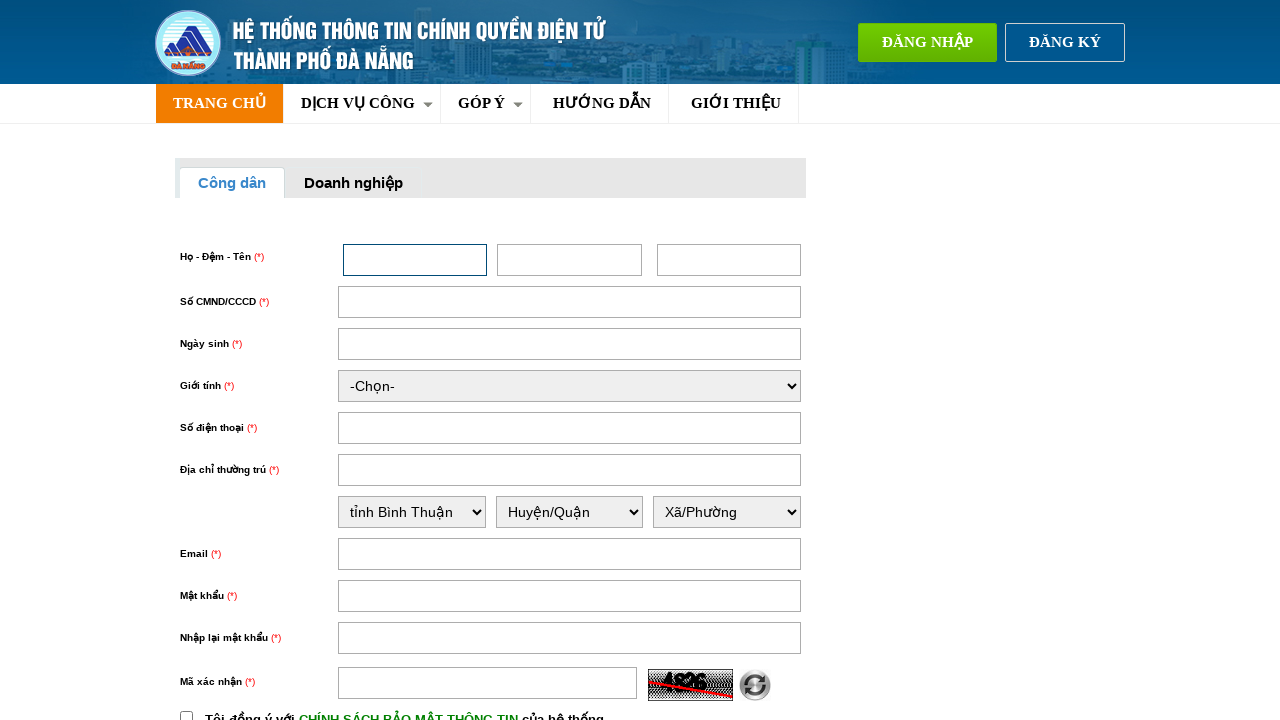

Verified that 'thành phố Cần Thơ' exists in dropdown options
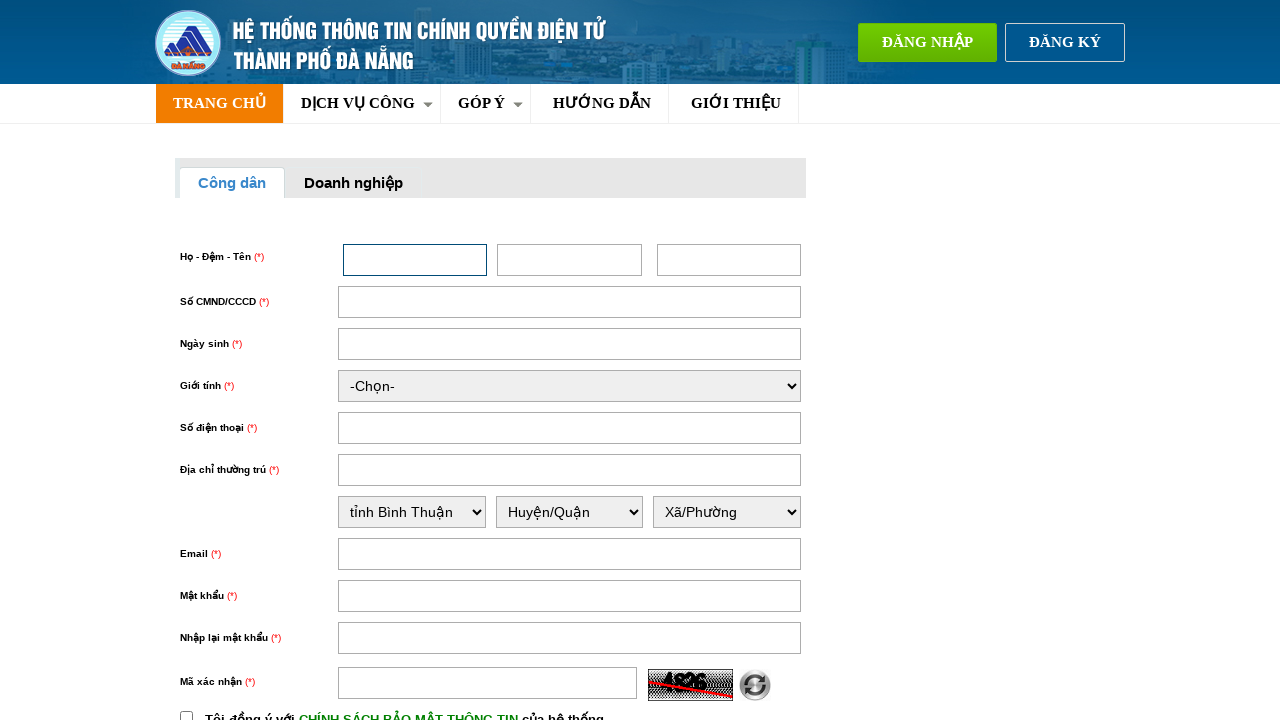

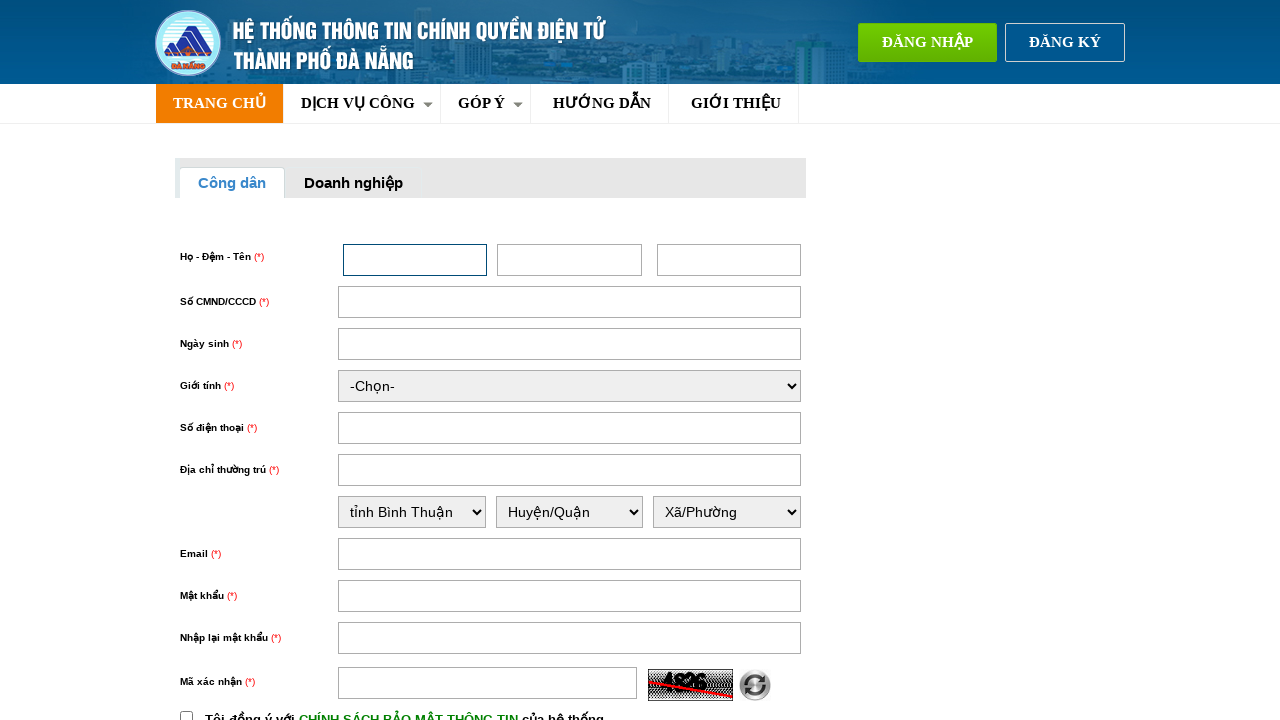